Tests that whitespace is trimmed from edited todo text

Starting URL: https://demo.playwright.dev/todomvc

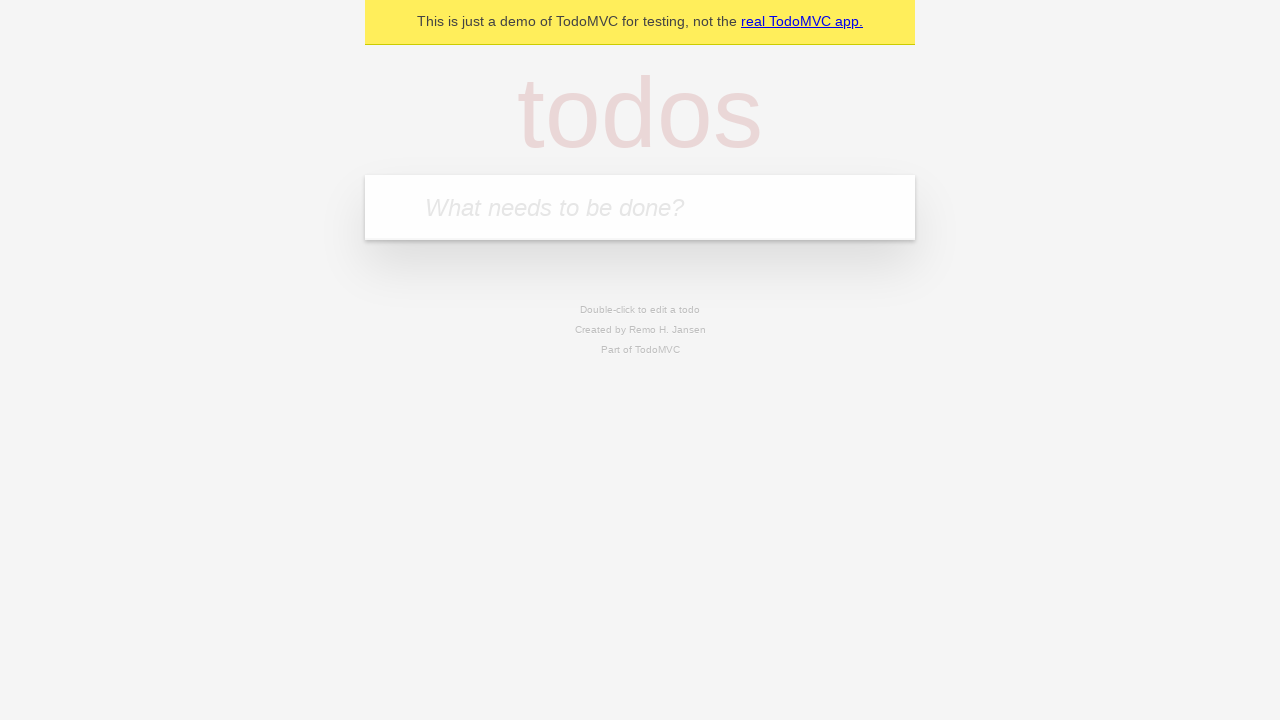

Filled first todo input with 'buy some cheese' on internal:attr=[placeholder="What needs to be done?"i]
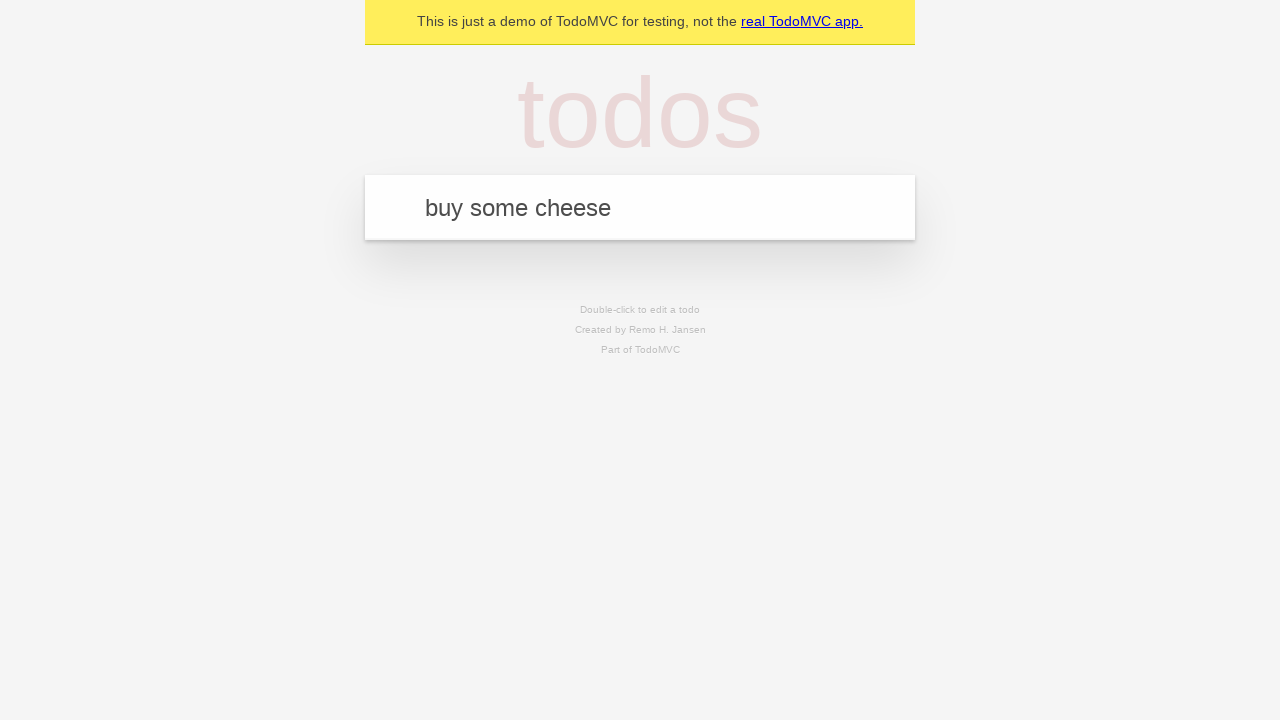

Pressed Enter to create first todo on internal:attr=[placeholder="What needs to be done?"i]
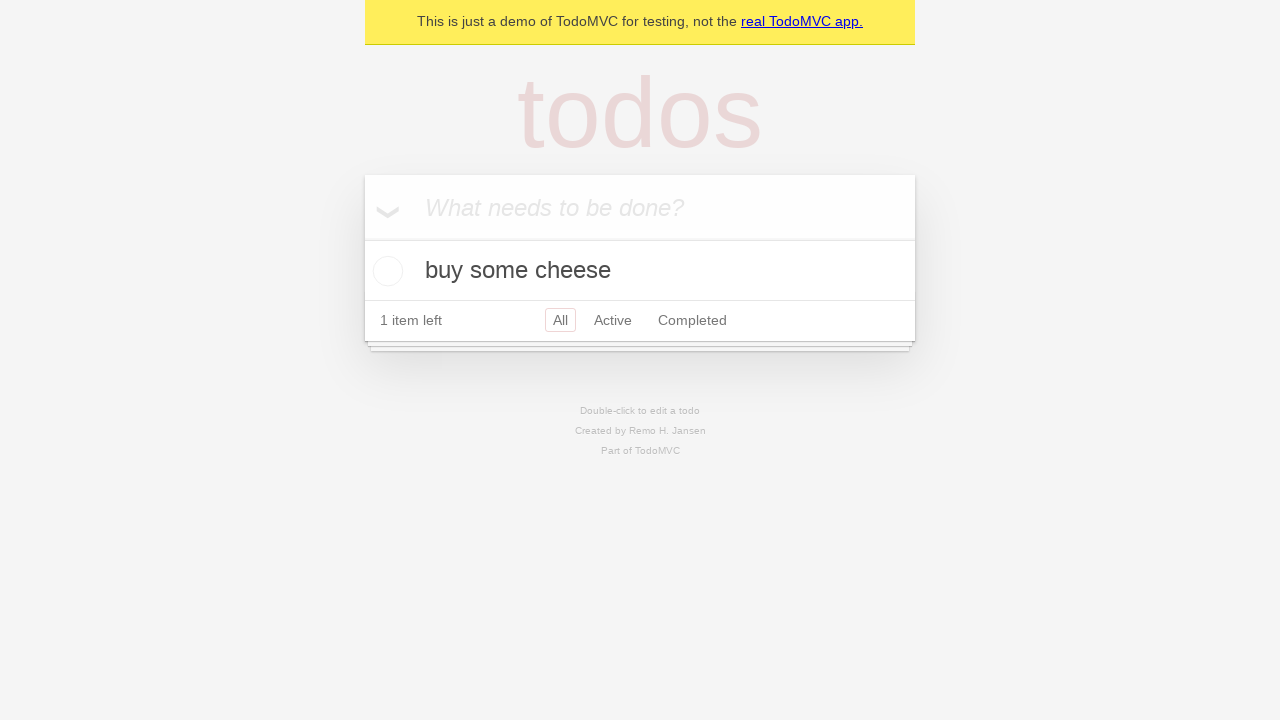

Filled second todo input with 'feed the cat' on internal:attr=[placeholder="What needs to be done?"i]
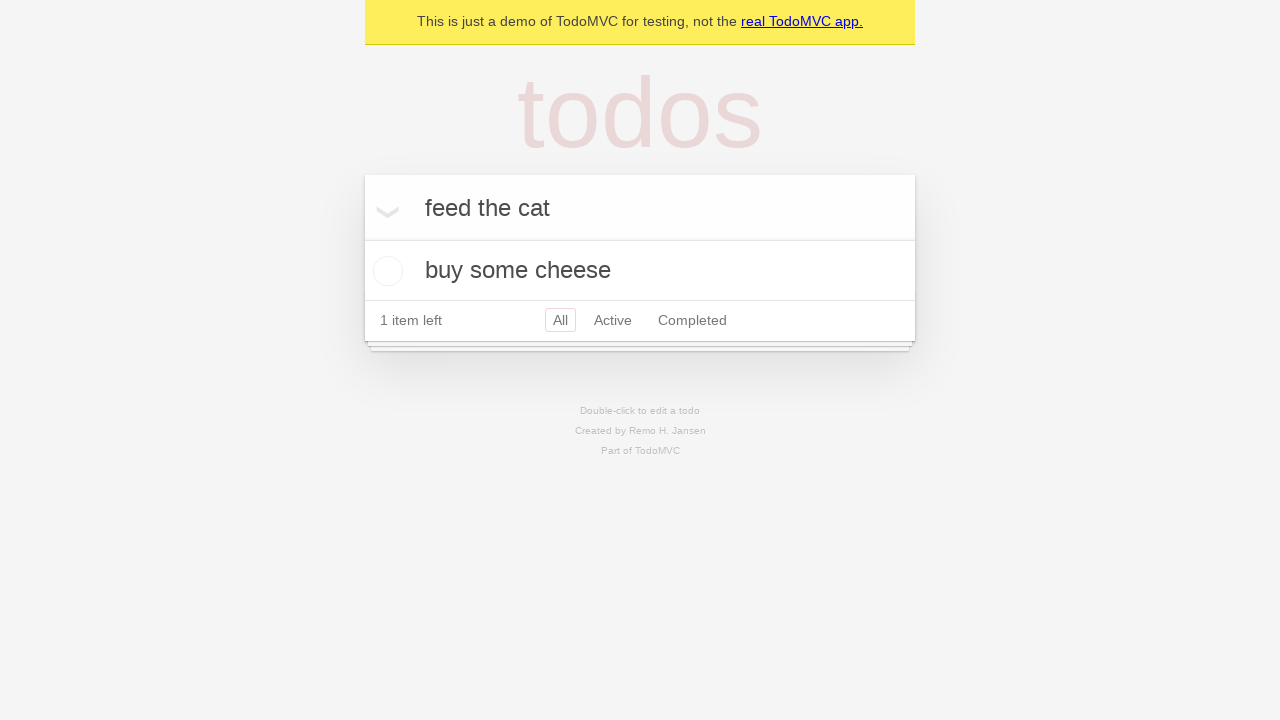

Pressed Enter to create second todo on internal:attr=[placeholder="What needs to be done?"i]
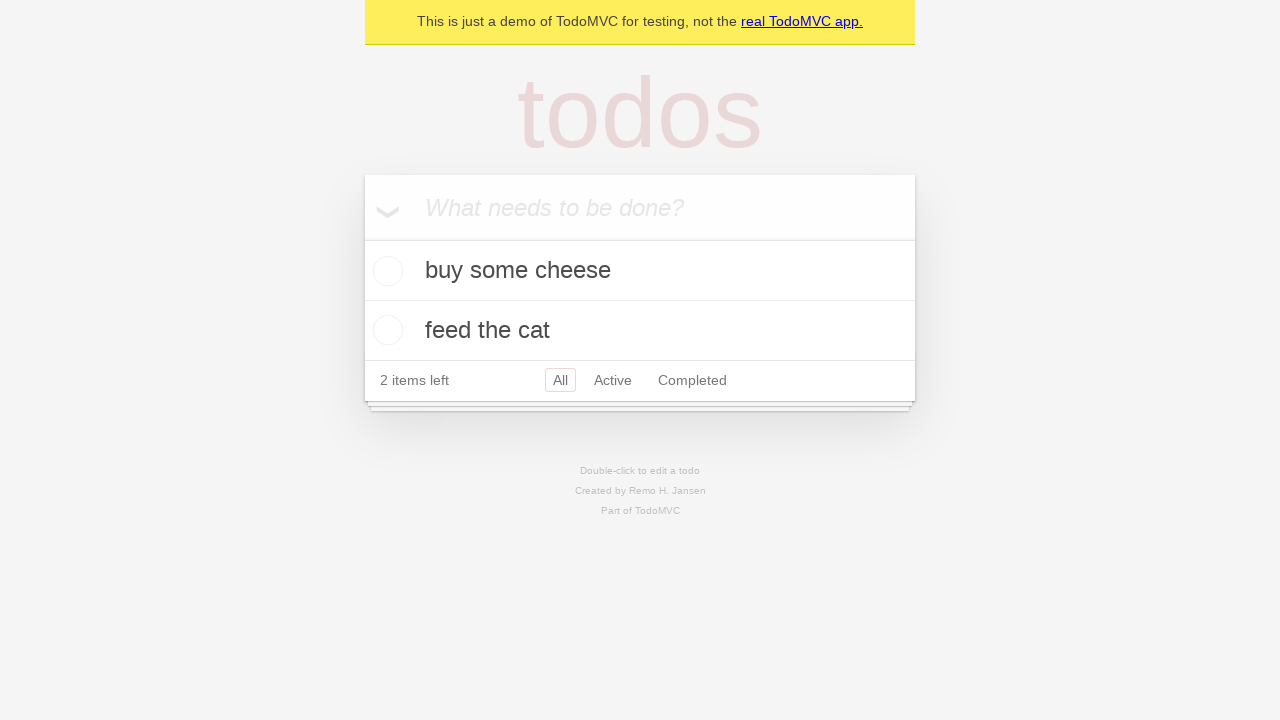

Filled third todo input with 'book a doctors appointment' on internal:attr=[placeholder="What needs to be done?"i]
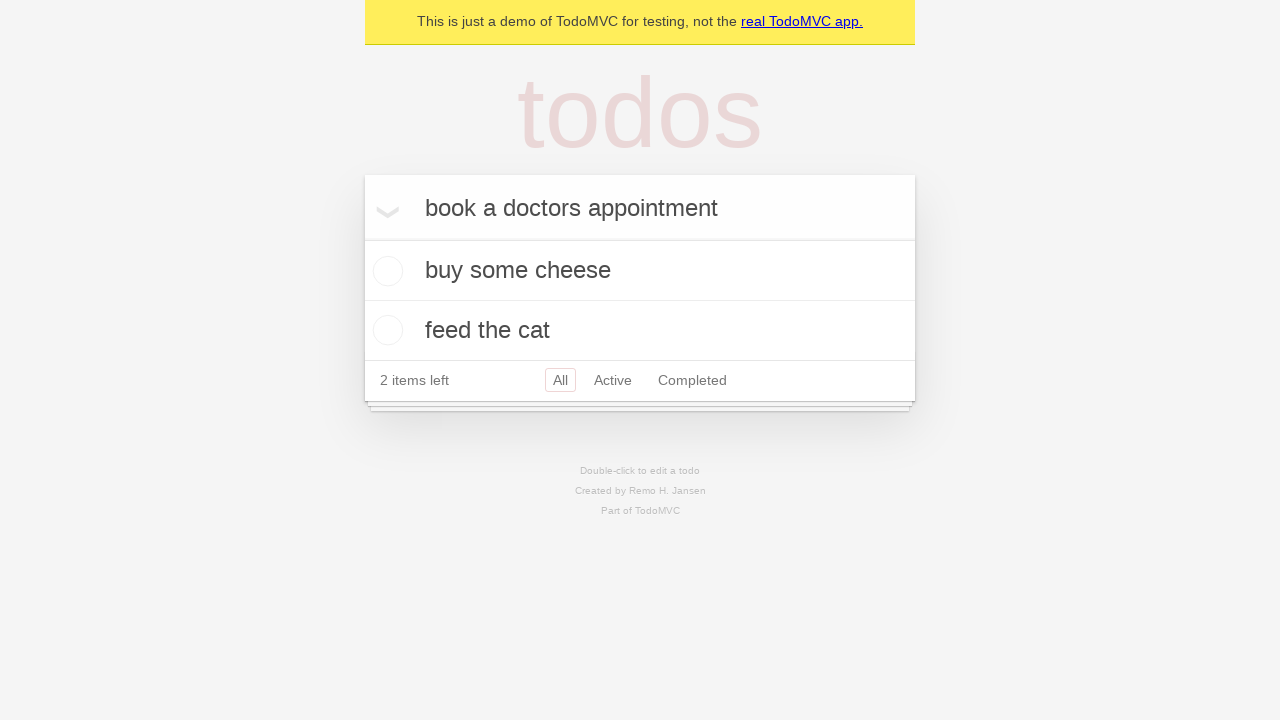

Pressed Enter to create third todo on internal:attr=[placeholder="What needs to be done?"i]
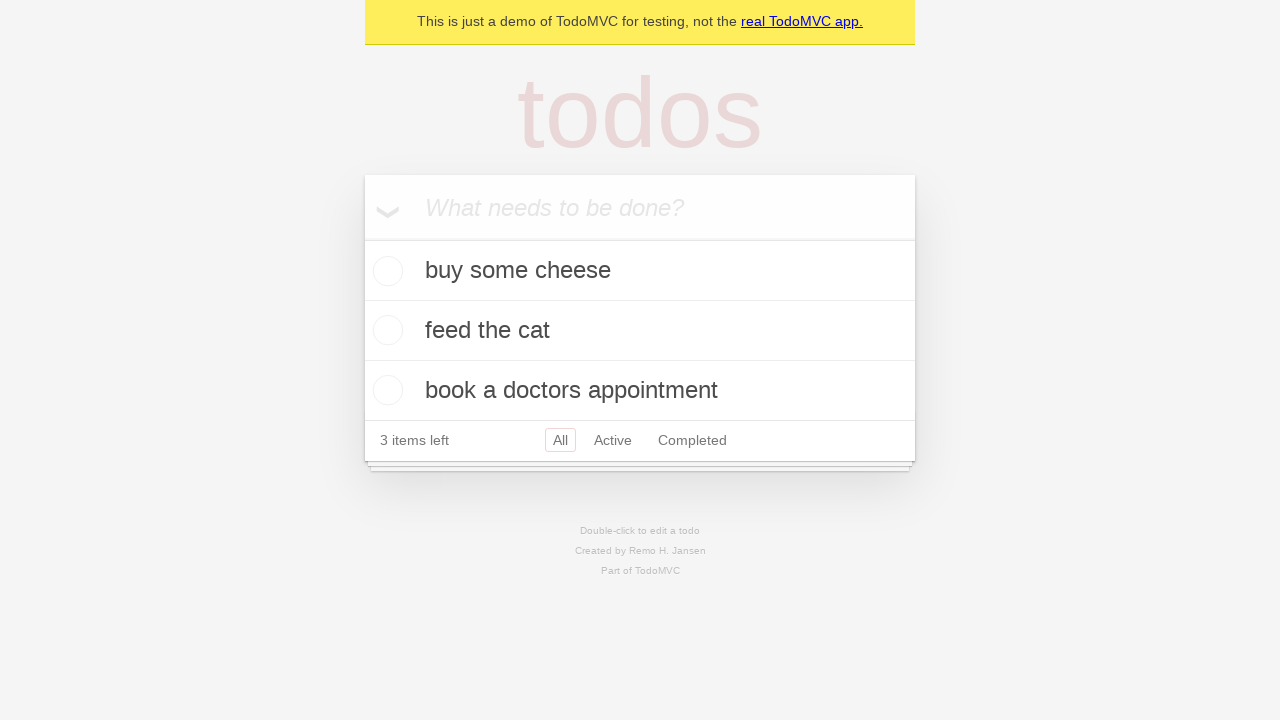

Waited for all 3 todos to be created
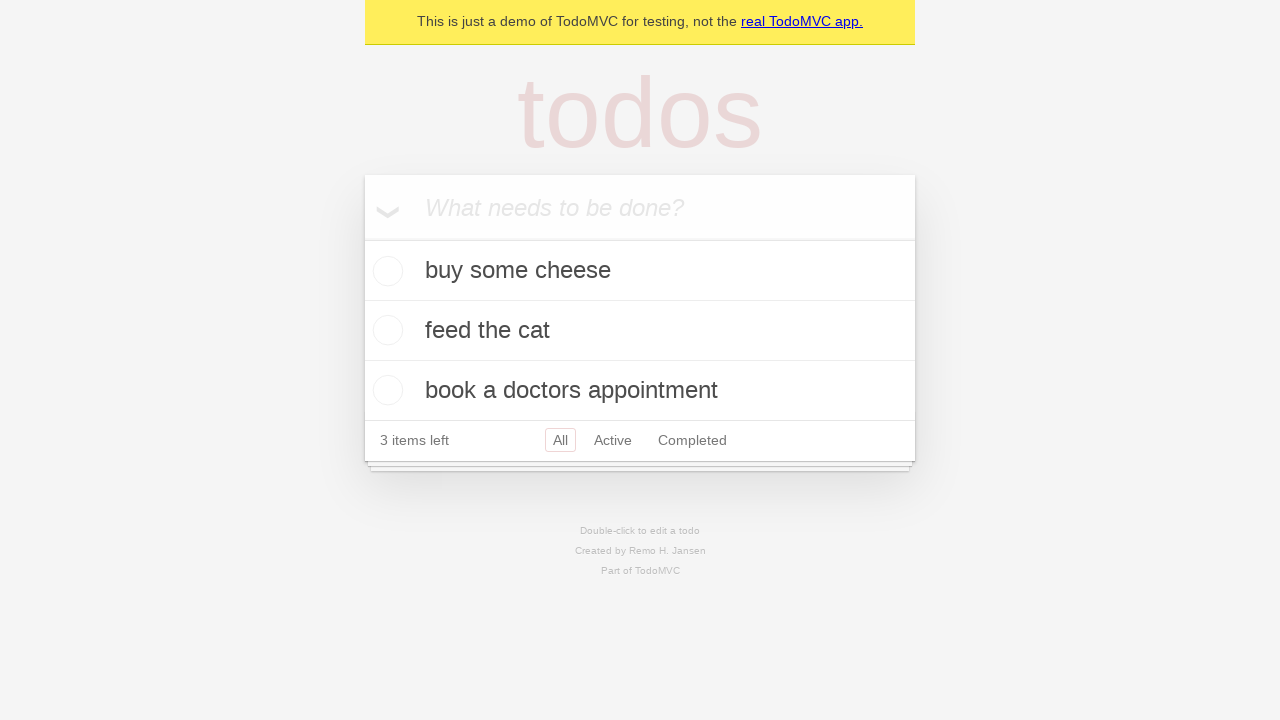

Double-clicked second todo to enter edit mode at (640, 331) on internal:testid=[data-testid="todo-item"s] >> nth=1
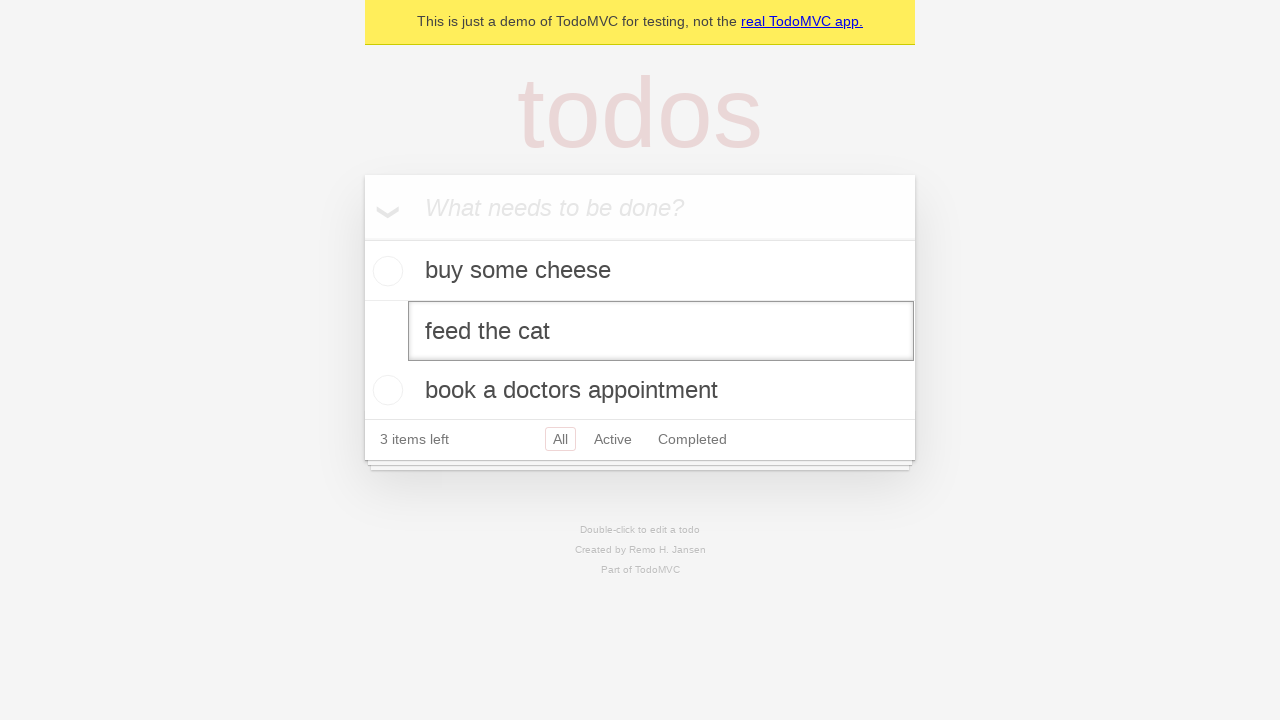

Filled edit input with text containing leading and trailing whitespace on internal:testid=[data-testid="todo-item"s] >> nth=1 >> internal:role=textbox[nam
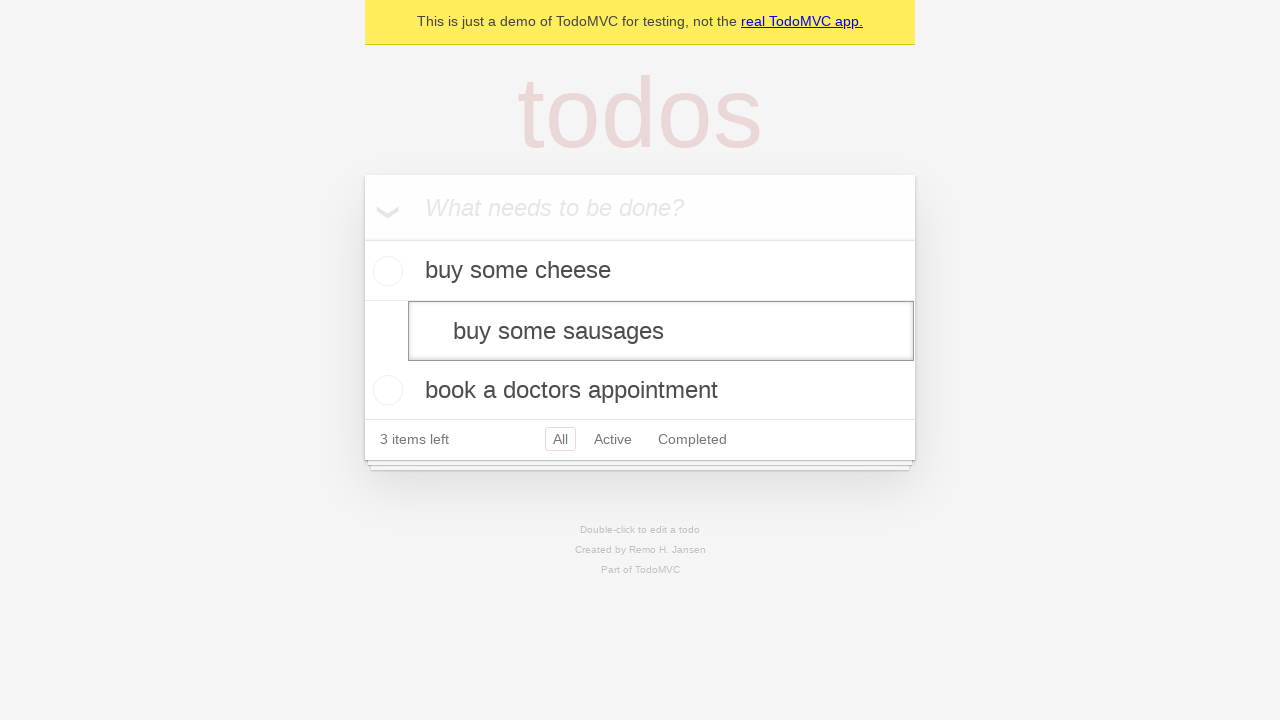

Pressed Enter to confirm edit and verify whitespace is trimmed on internal:testid=[data-testid="todo-item"s] >> nth=1 >> internal:role=textbox[nam
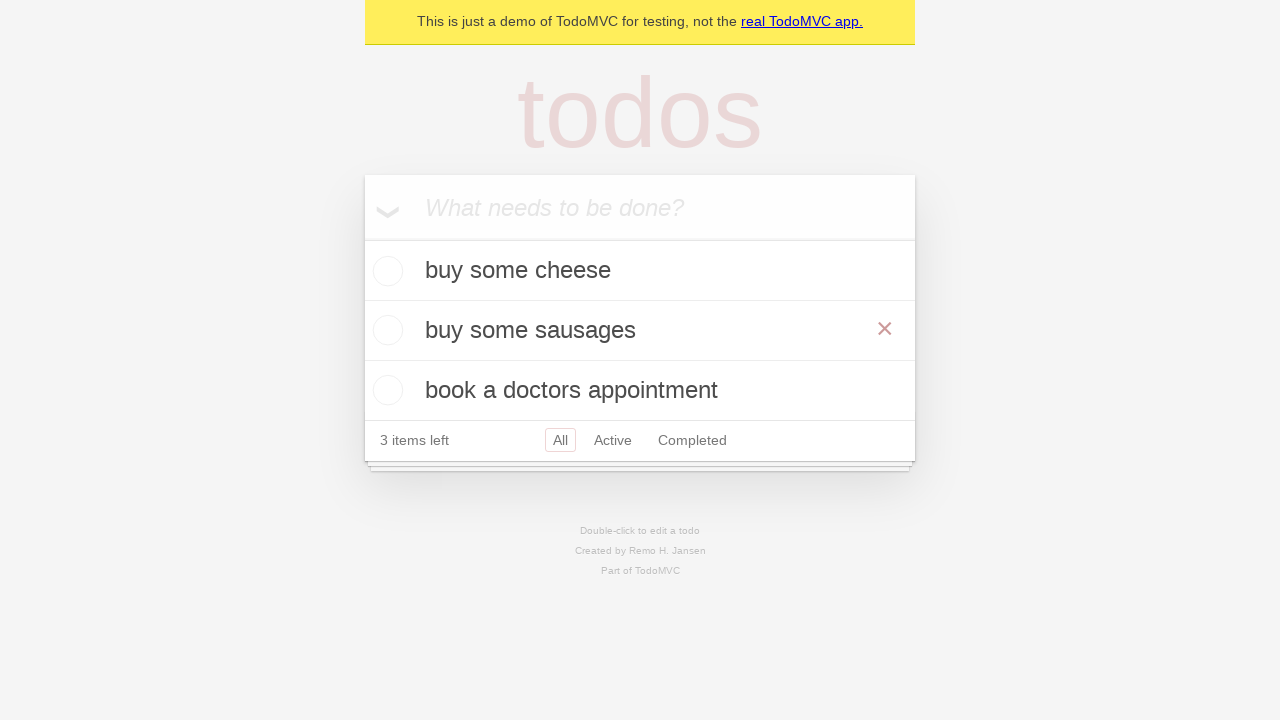

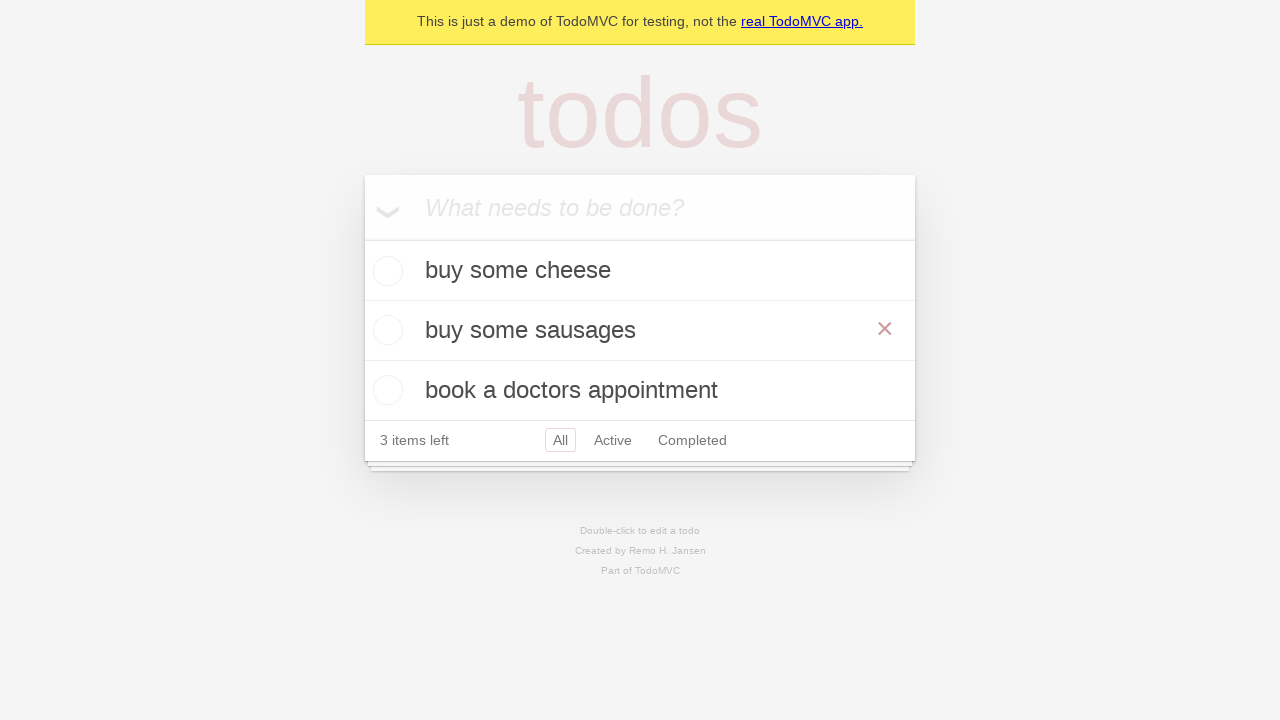